Tests that changing the Radius slider updates the QR code while keeping it valid

Starting URL: https://qr-code-app-2021.netlify.app/

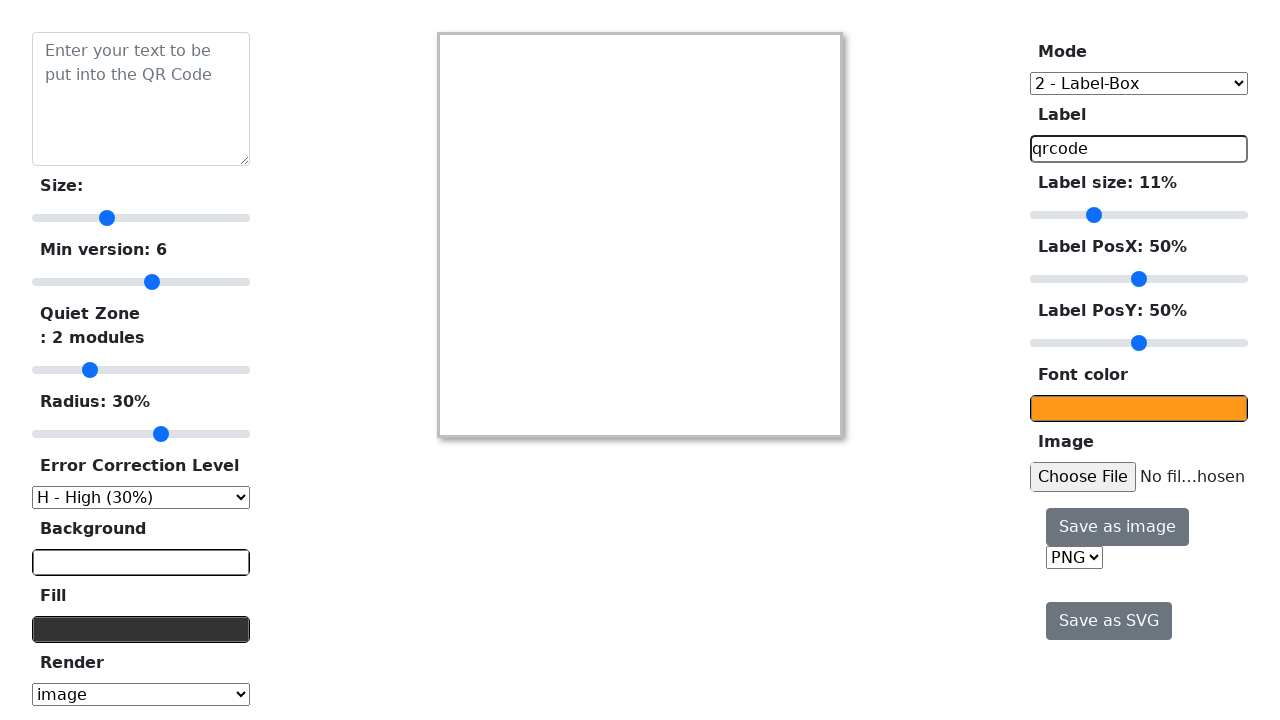

Waited for radius slider to be visible
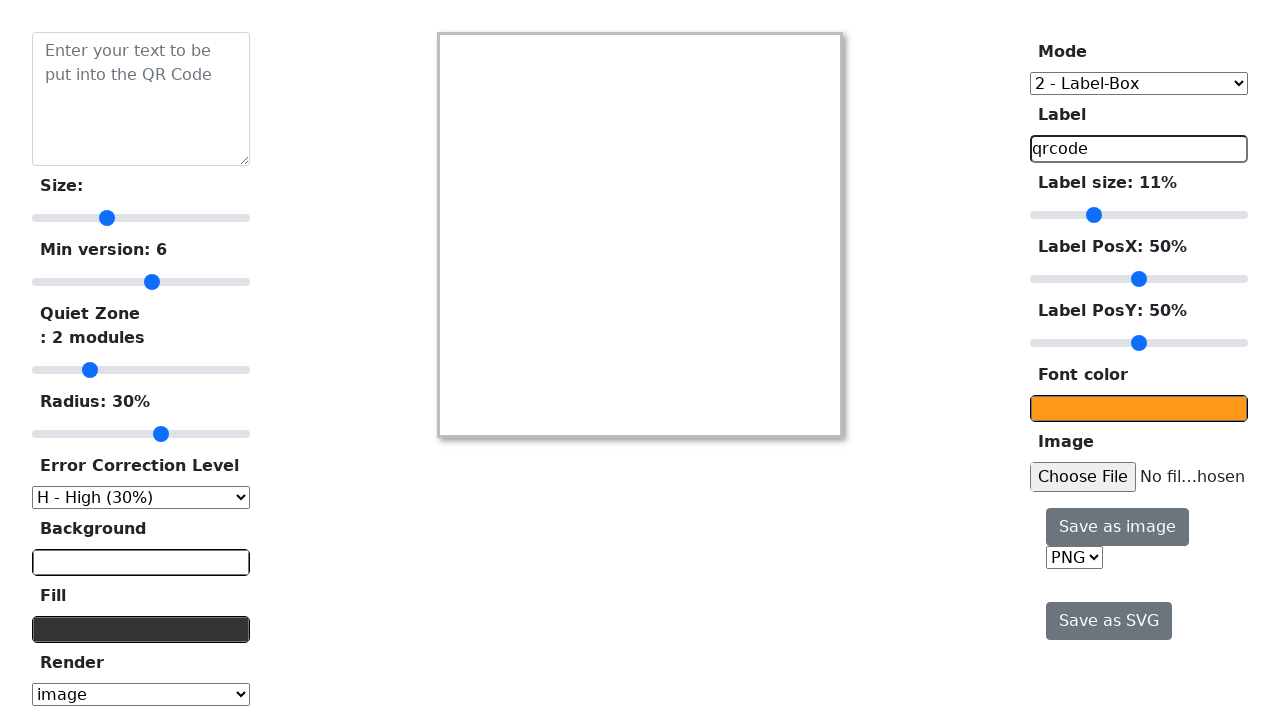

Waited for QR code canvas to be visible
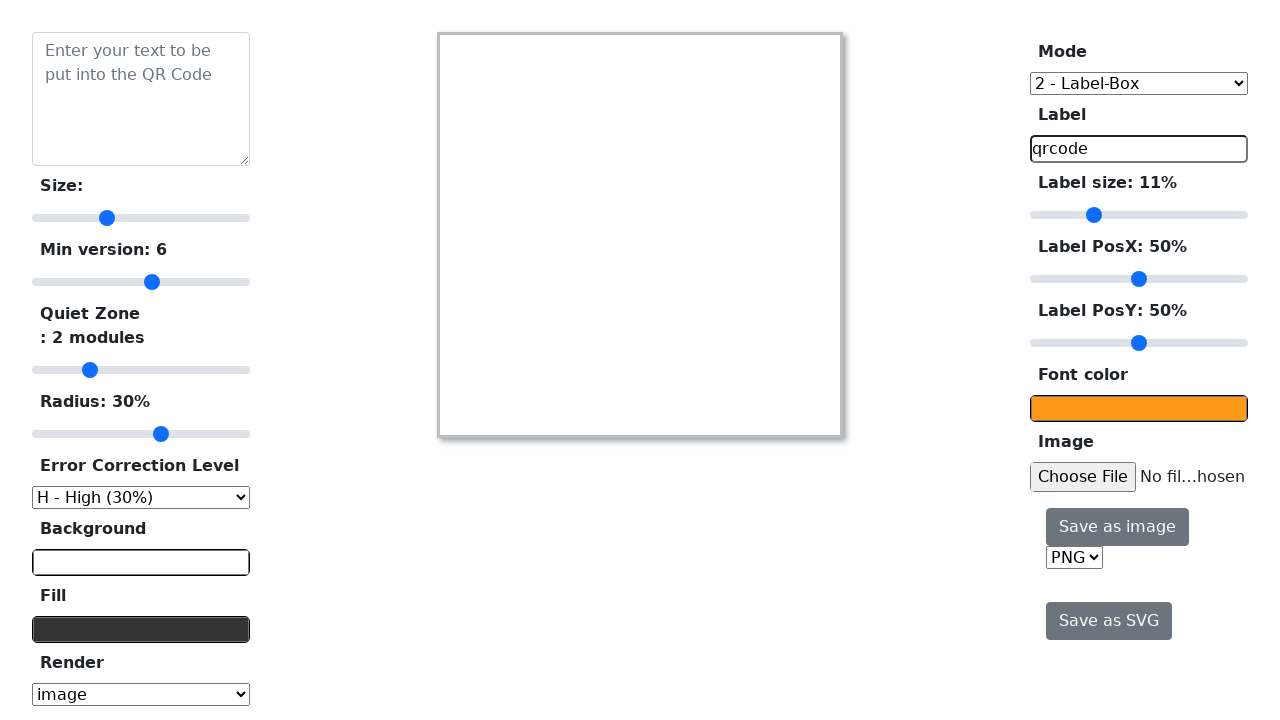

Changed radius slider value to 50
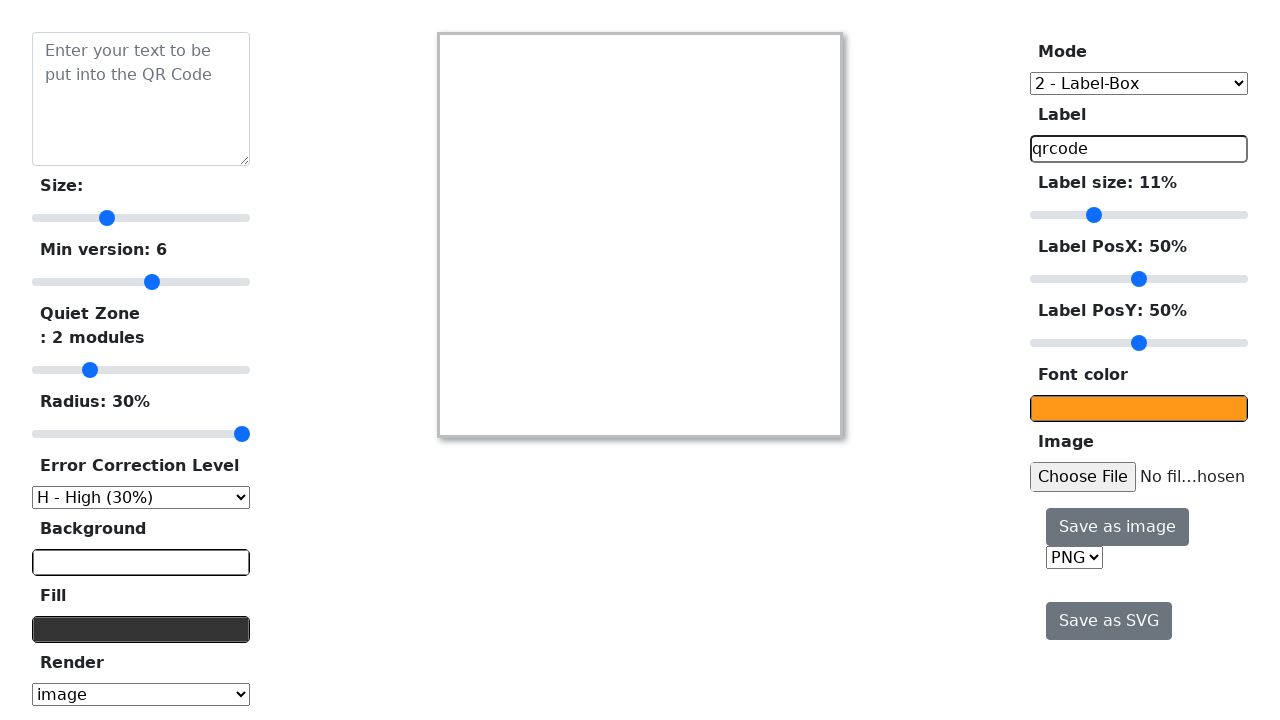

Waited 500ms for QR code to update
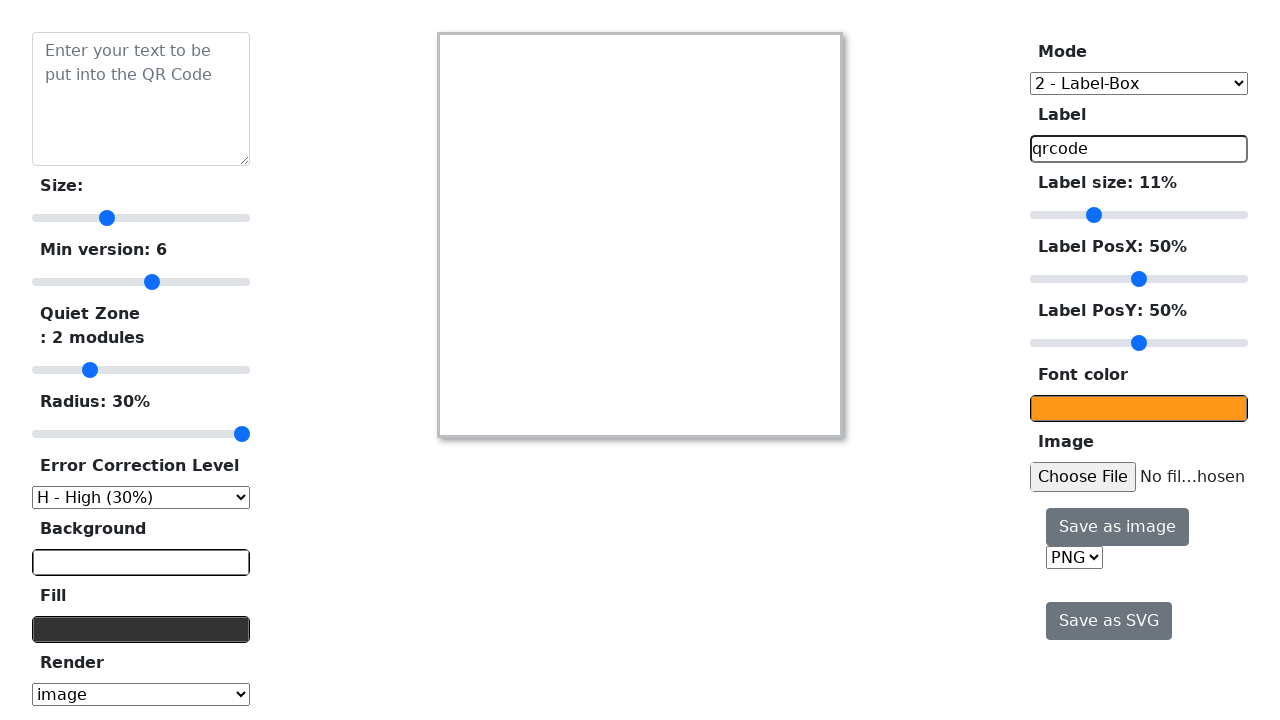

Verified QR code canvas is still present and valid
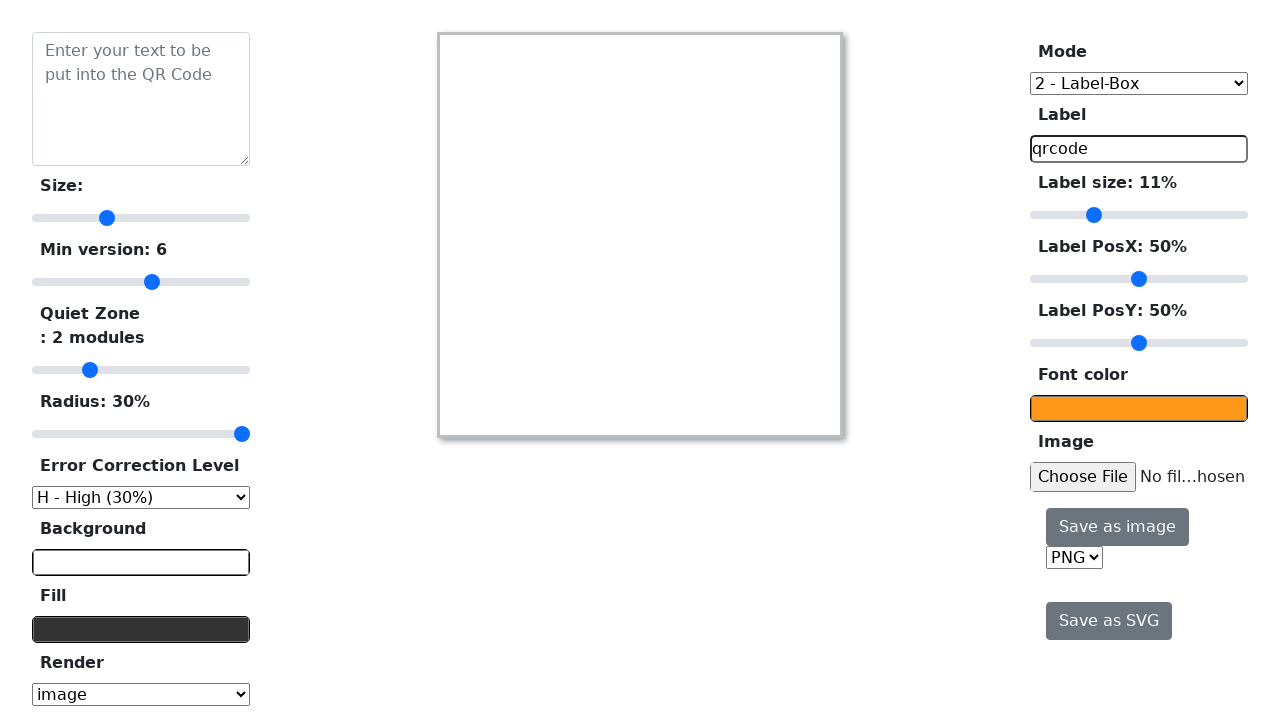

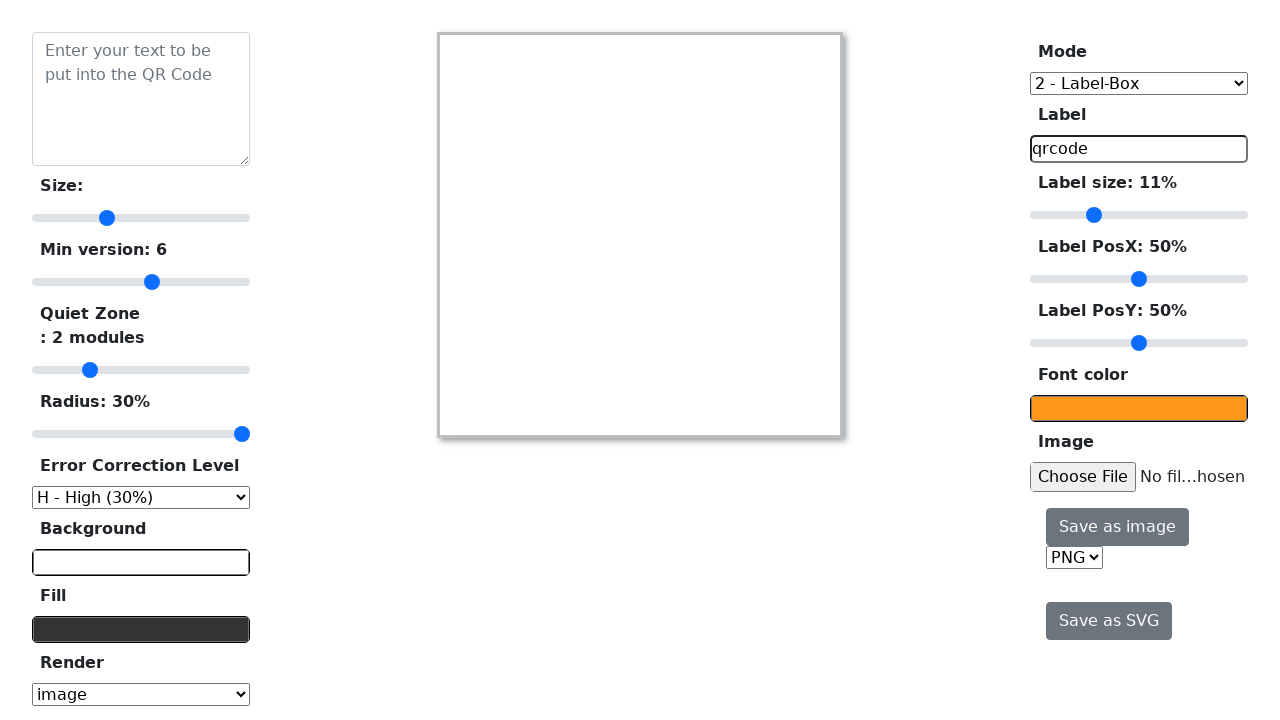